Tests the cart functionality by clicking the cart icon and verifying the empty cart message is displayed

Starting URL: https://gettop.us/

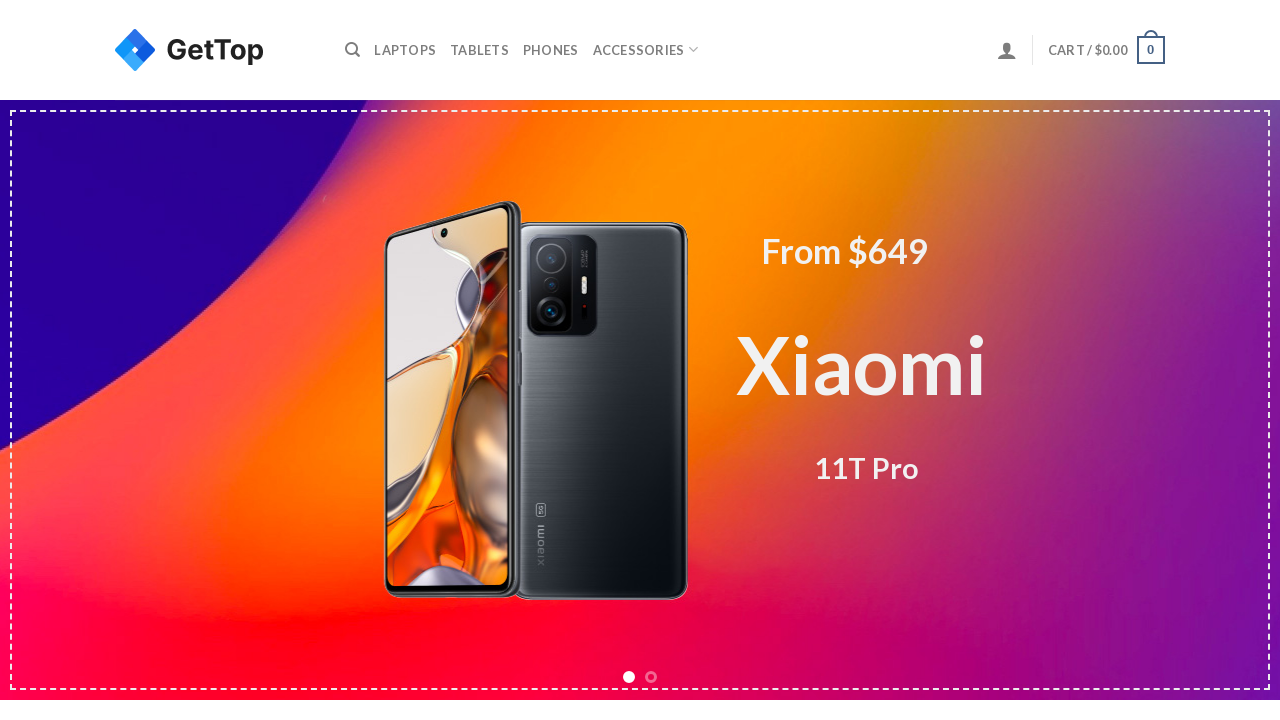

Clicked cart icon in header at (1106, 50) on xpath=//a[contains(@class,'header-cart-link is-small')]
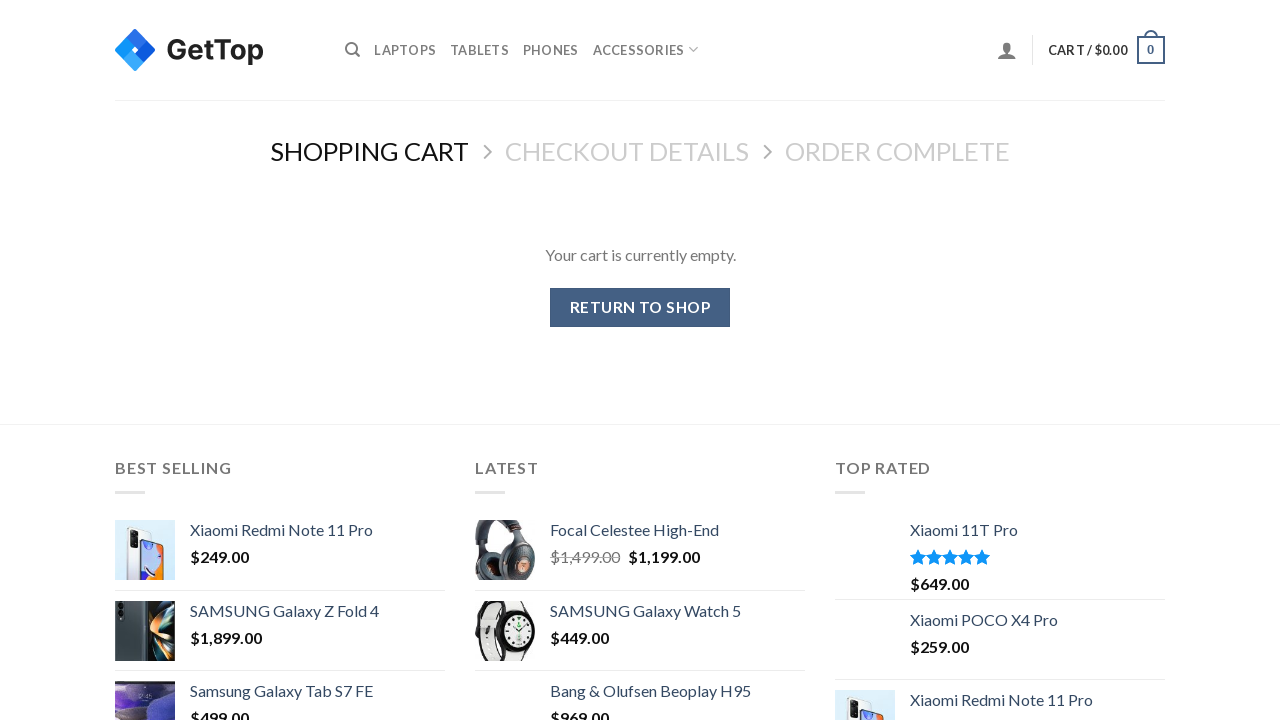

Empty cart message appeared
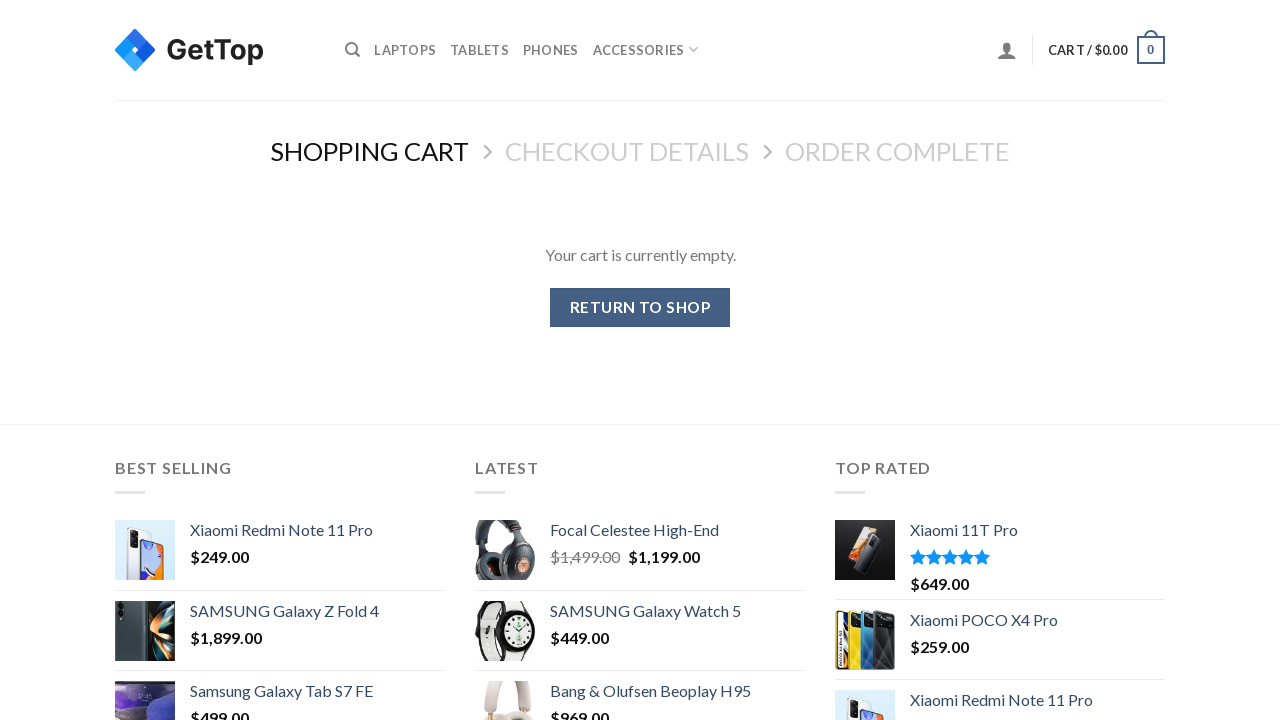

Located empty cart message element
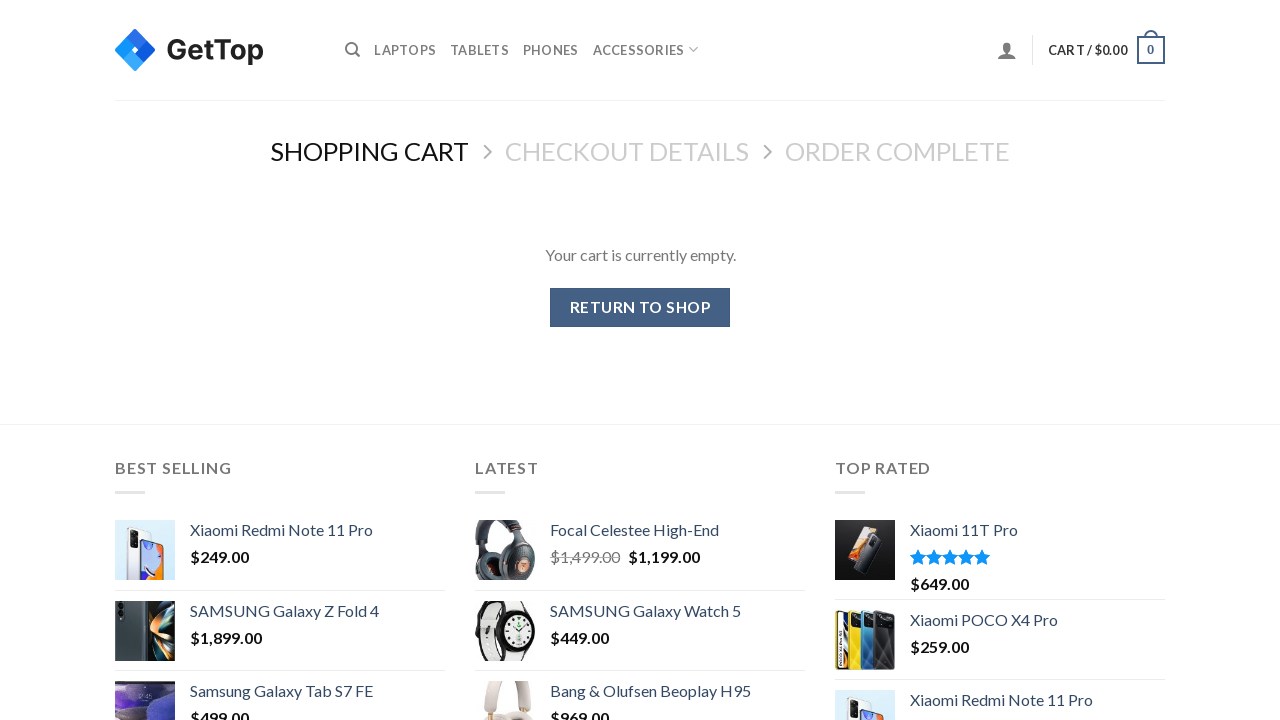

Verified empty cart message text content is correct
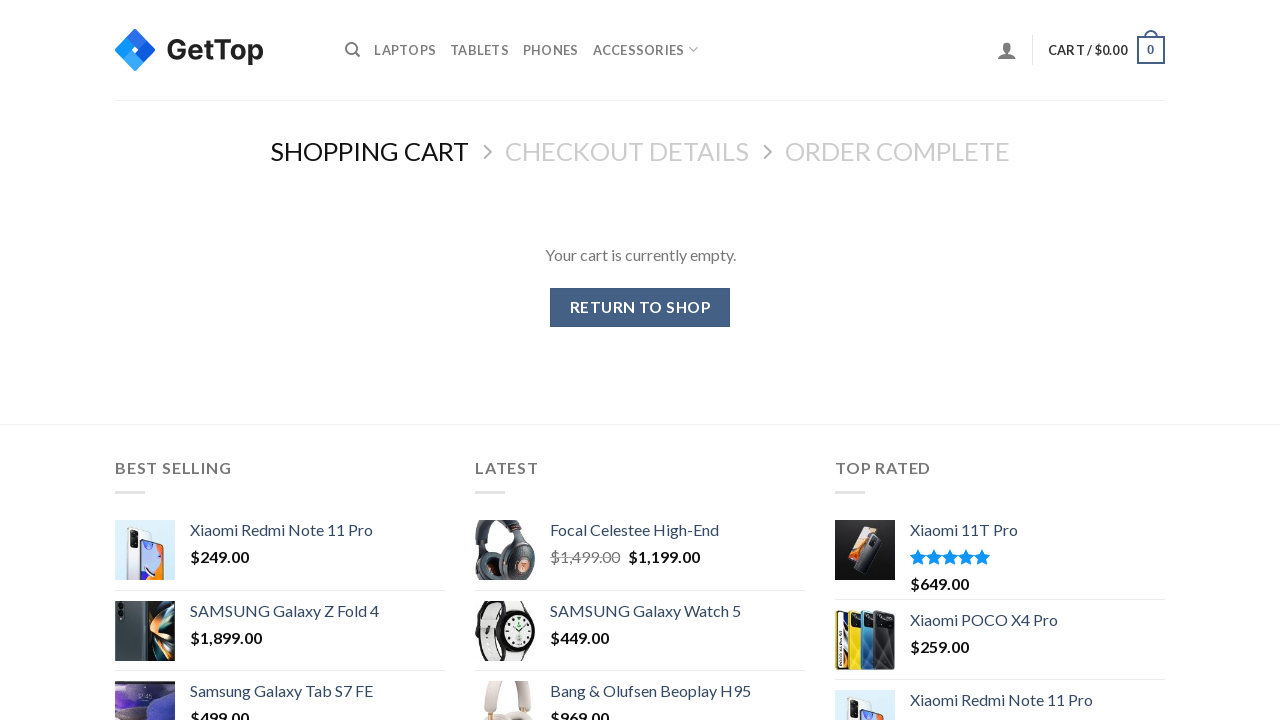

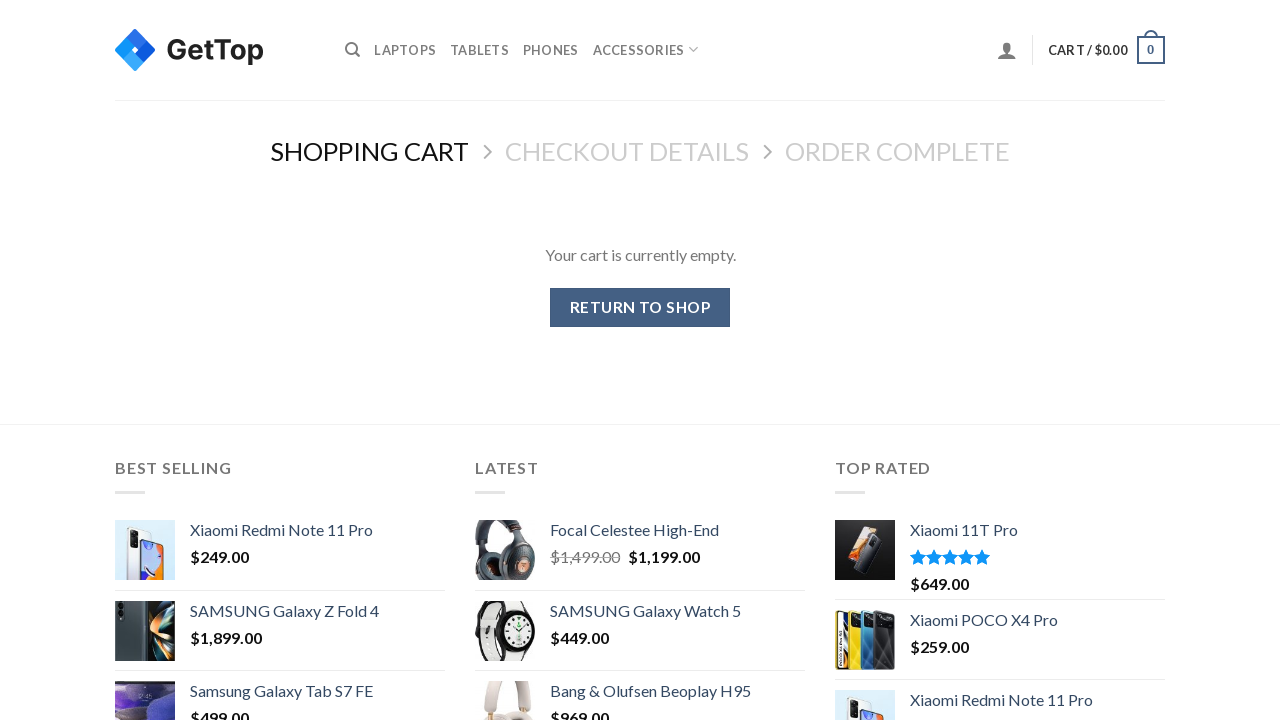